Tests switching between multiple browser windows using a more resilient approach by tracking window handles before and after clicking the link, then switching between windows and verifying page titles.

Starting URL: https://the-internet.herokuapp.com/windows

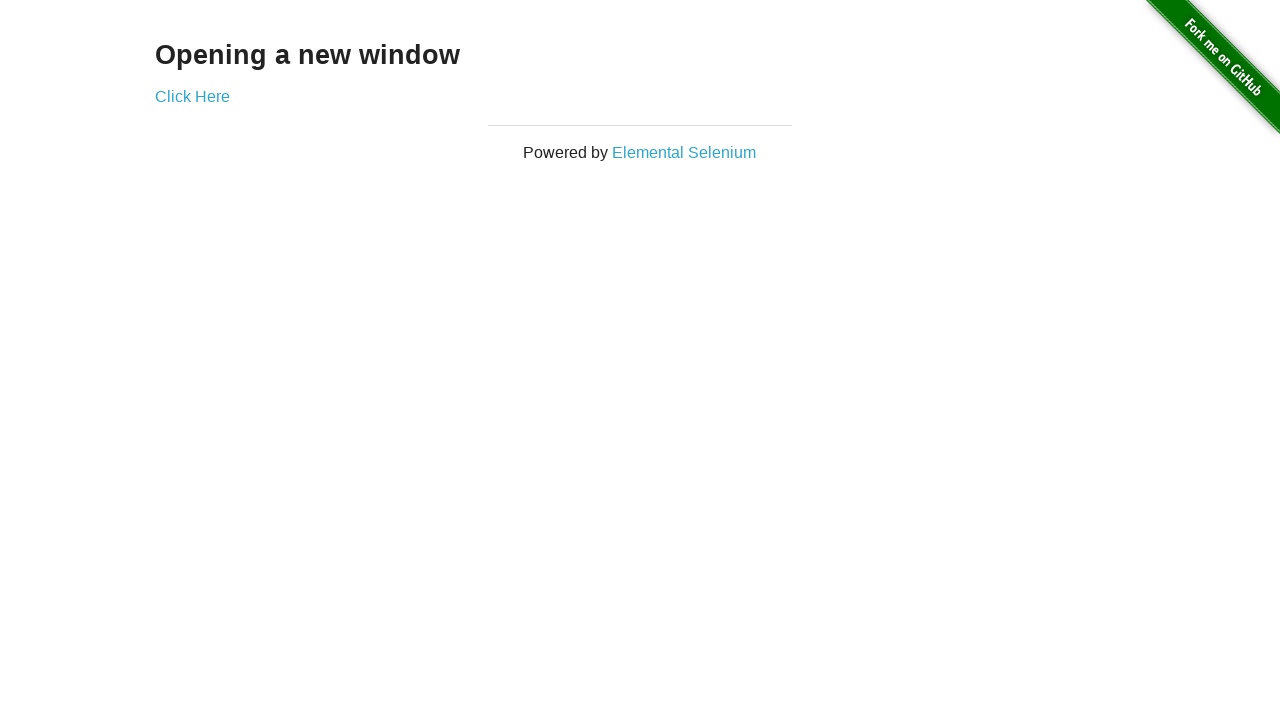

Clicked link to open new window at (192, 96) on .example a
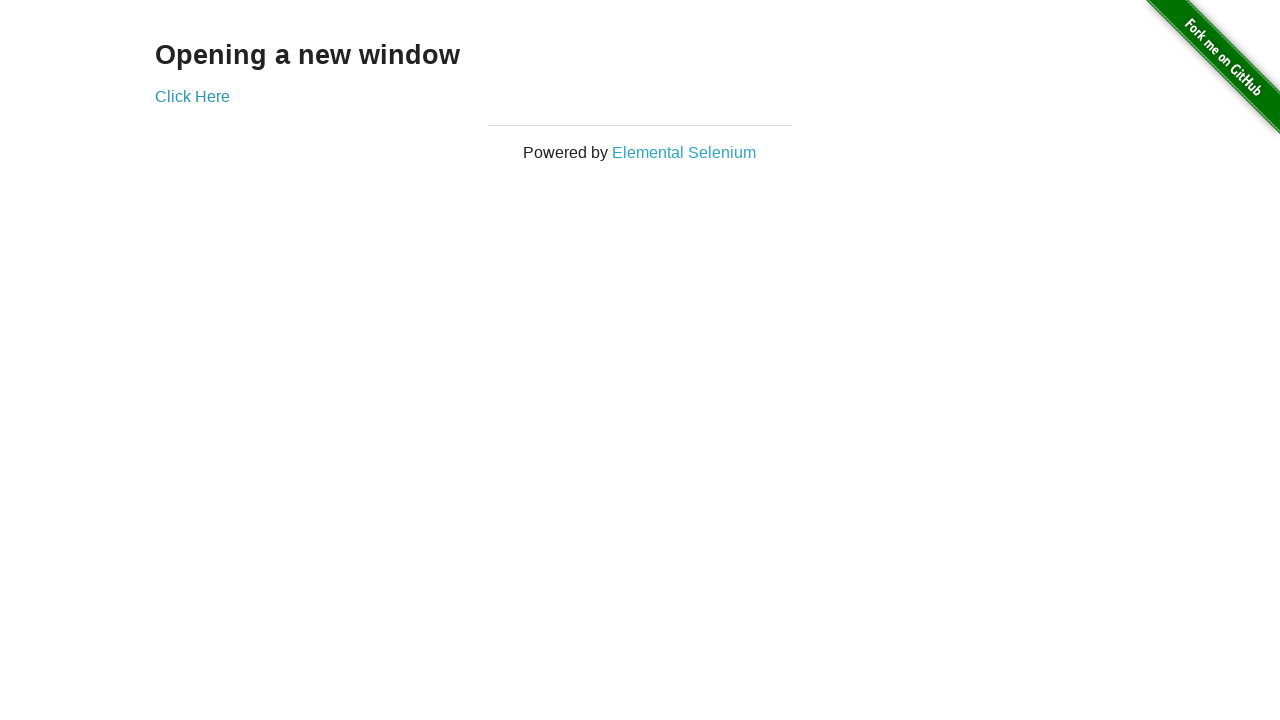

New window opened and captured
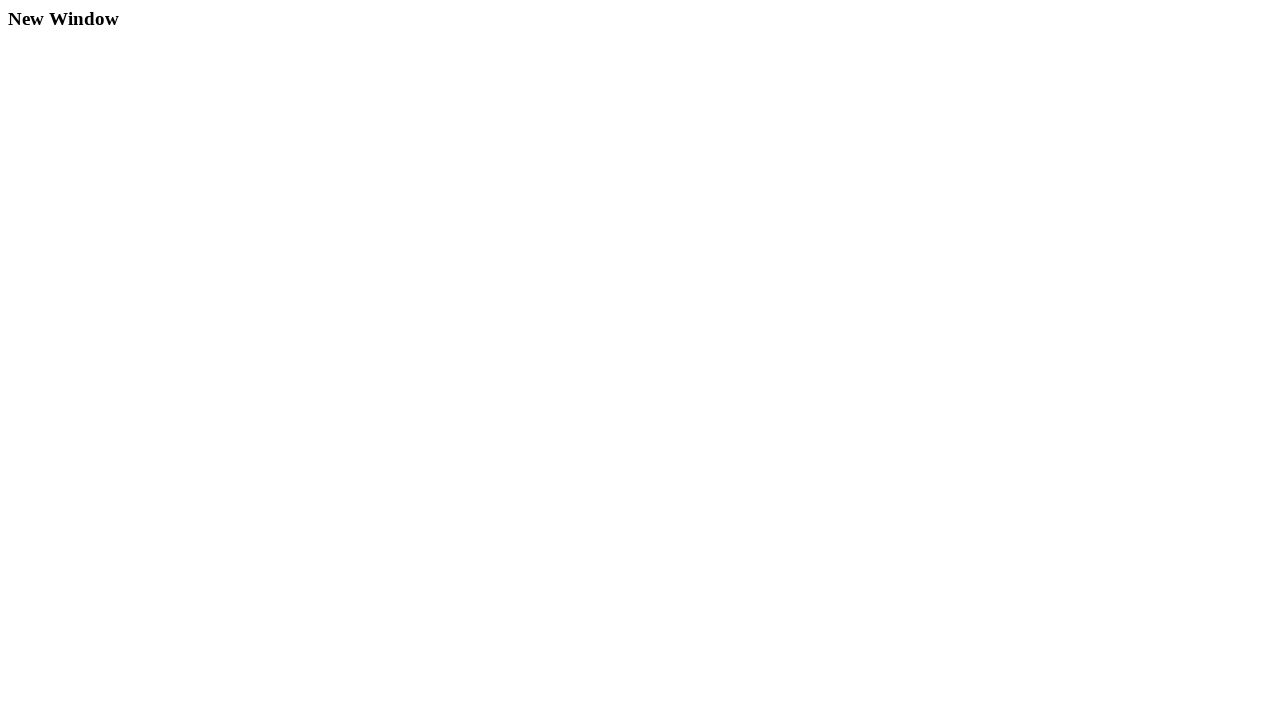

Verified original page title is 'The Internet'
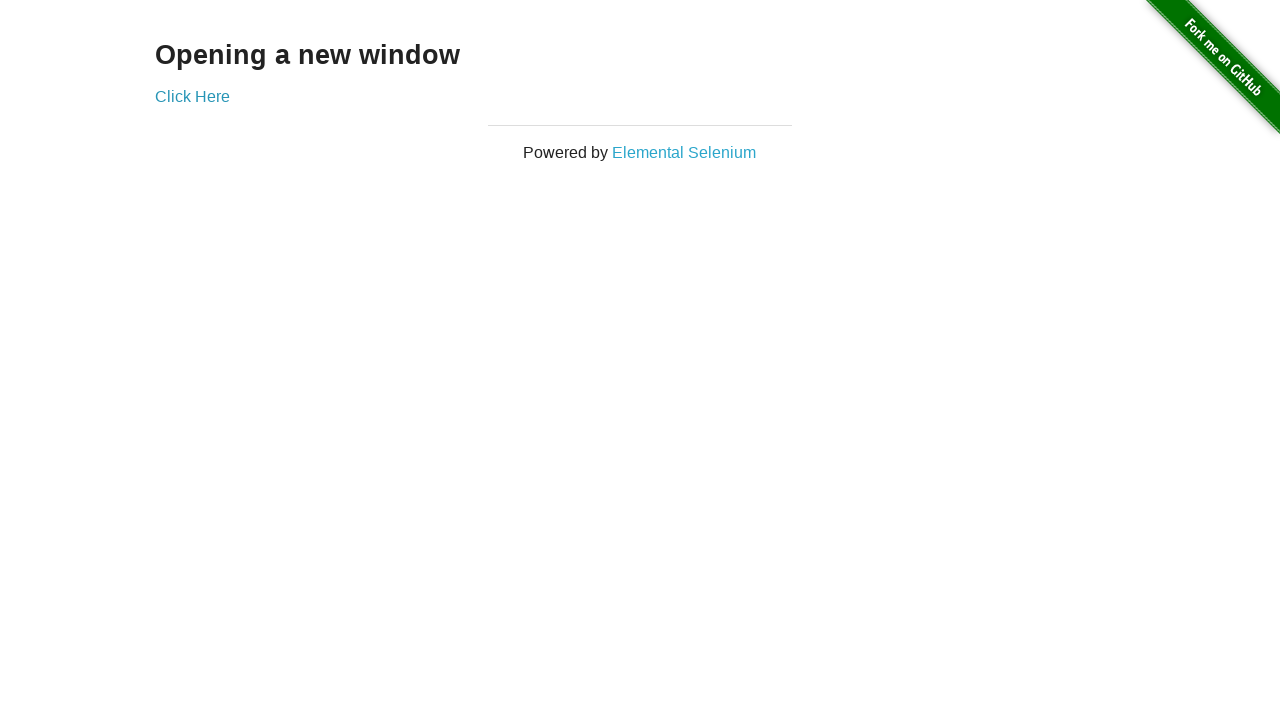

Waited for new page to load
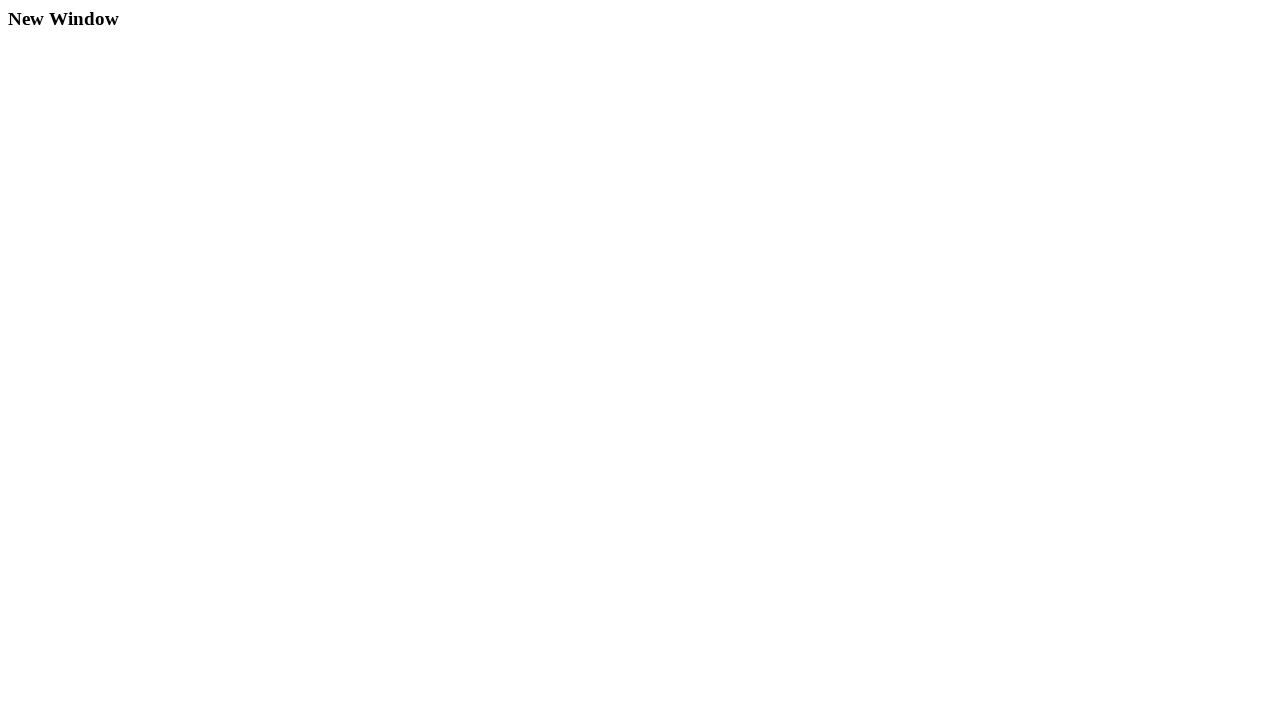

Verified new window page title is 'New Window'
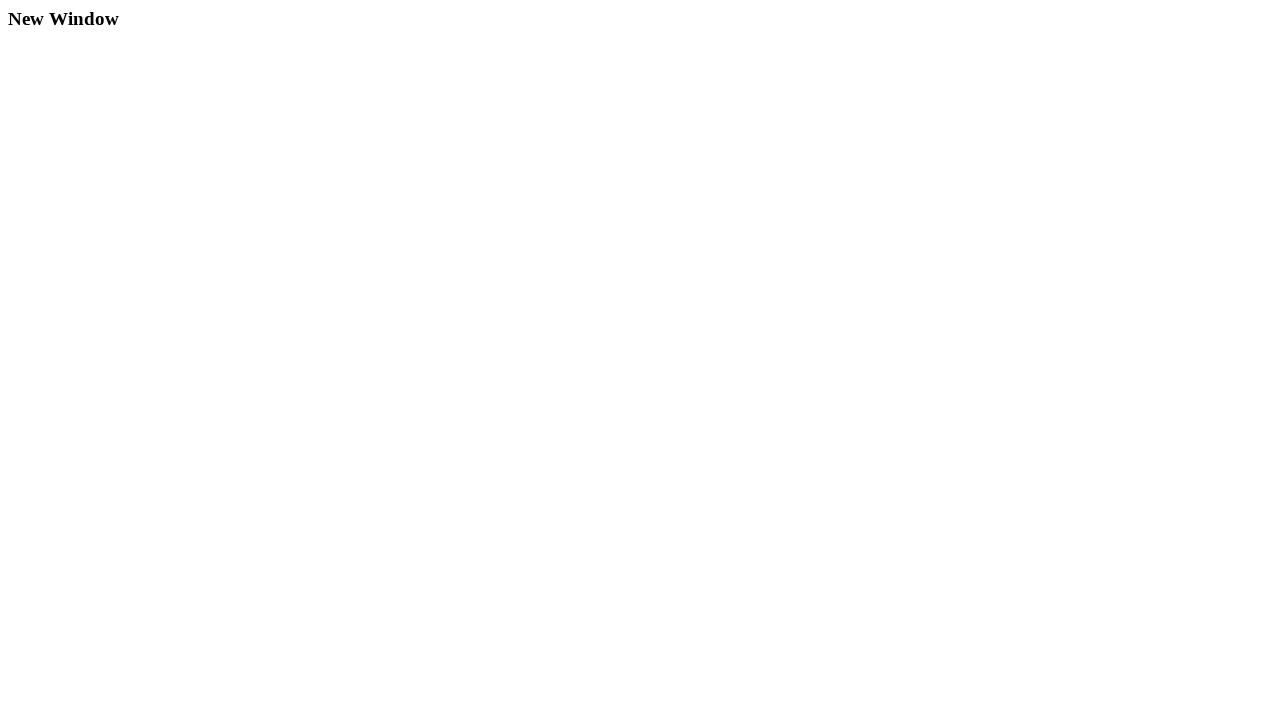

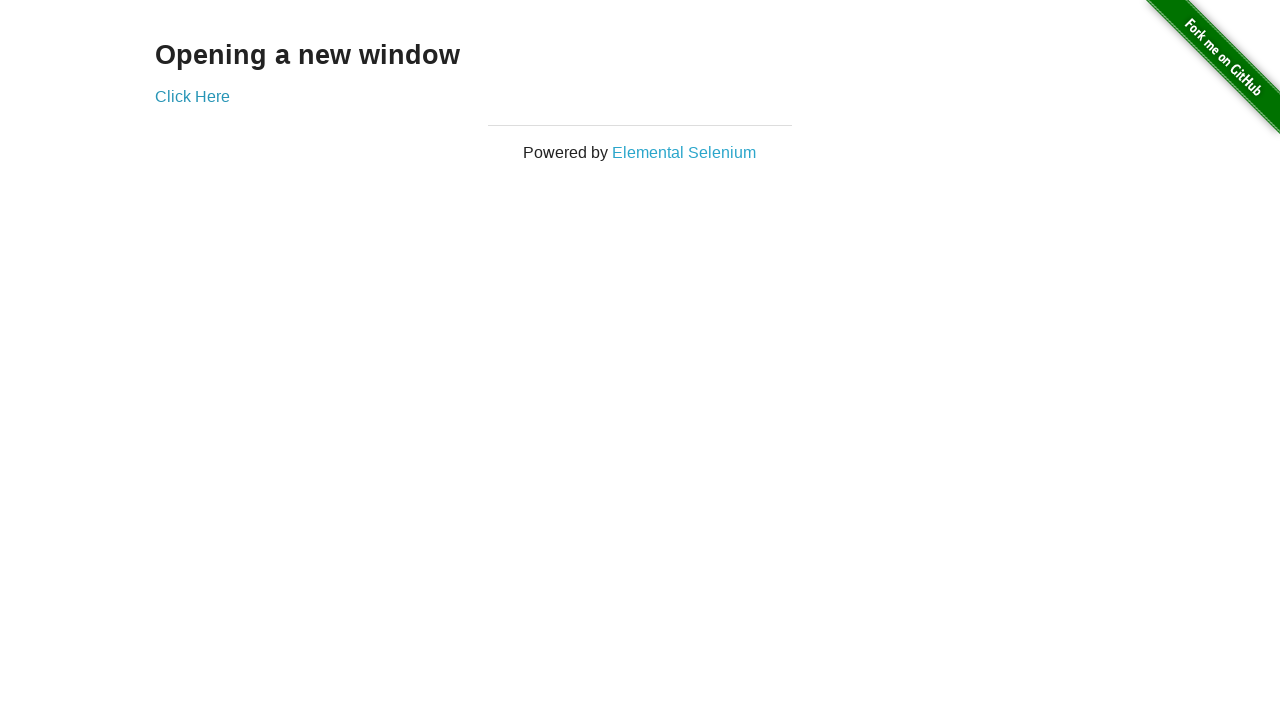